Tests that the Terms and Conditions link in the footer legal menu is clickable

Starting URL: https://deens-master.now.sh/

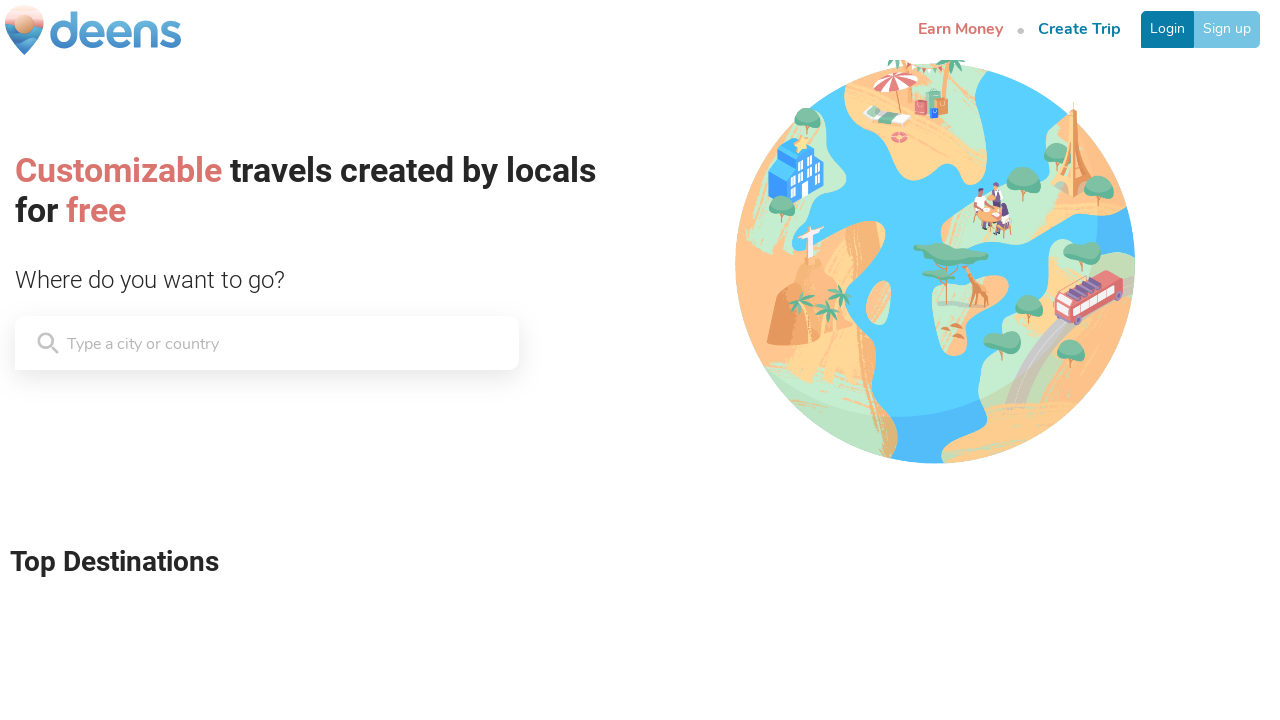

Navigated to https://deens-master.now.sh/
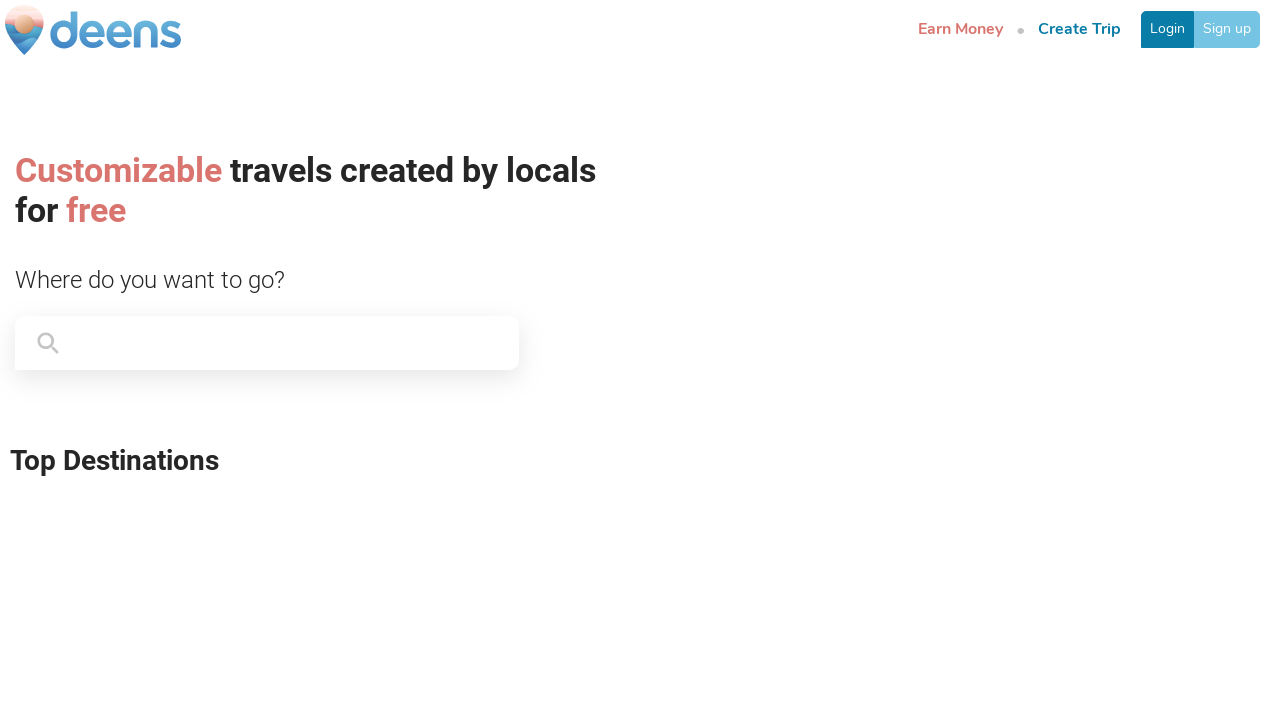

Clicked on Terms and Conditions link in footer legal menu at (710, 620) on a[href='/legal/terms']
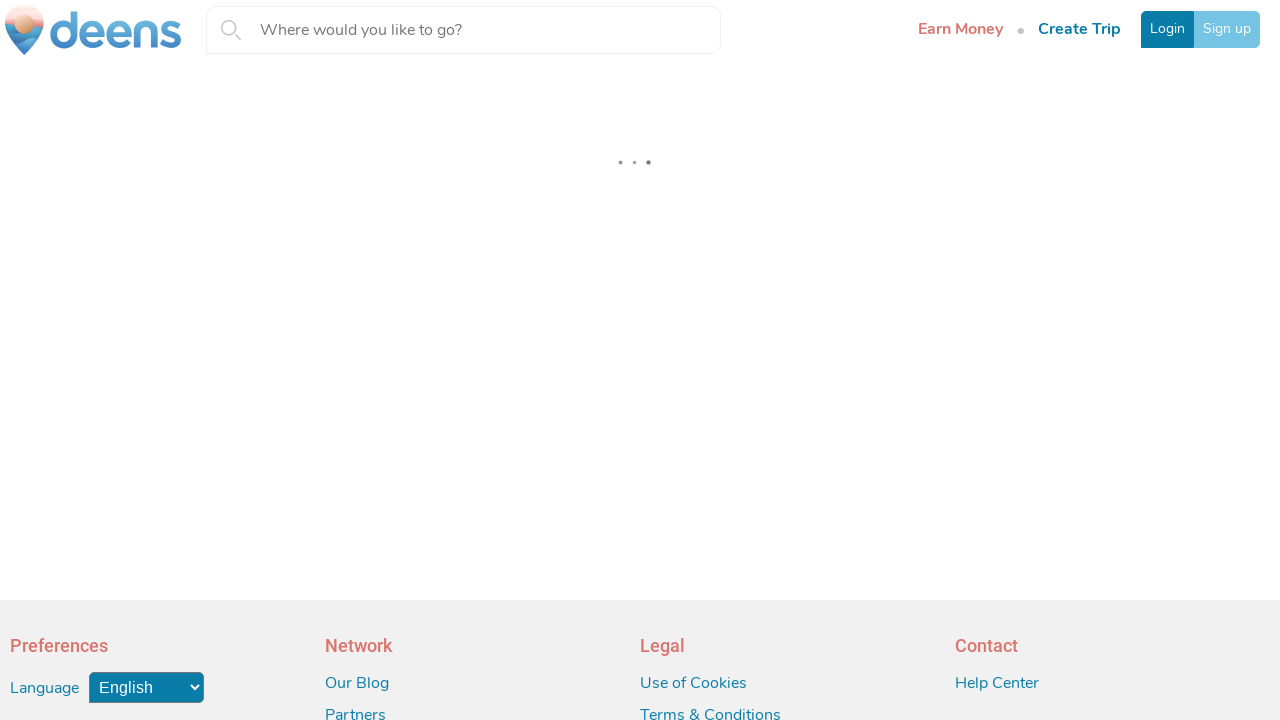

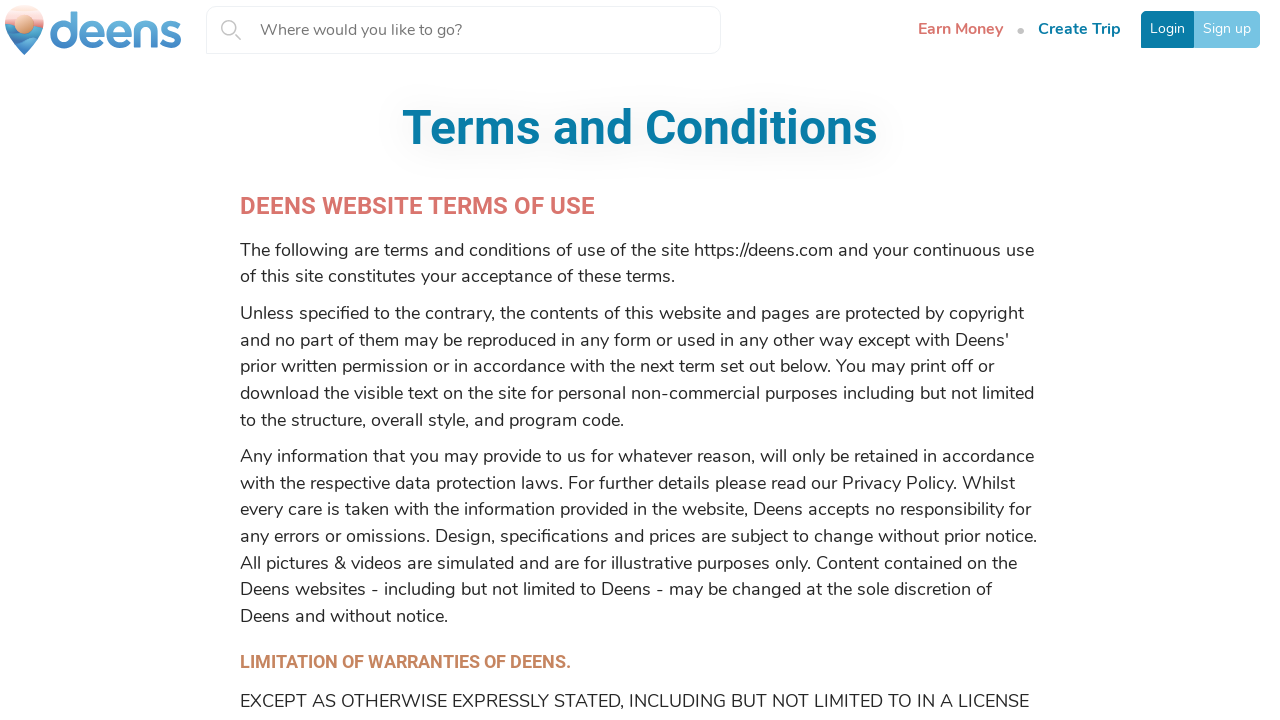